Tests autocomplete functionality by typing partial text and selecting an option using keyboard navigation

Starting URL: https://rahulshettyacademy.com/AutomationPractice/

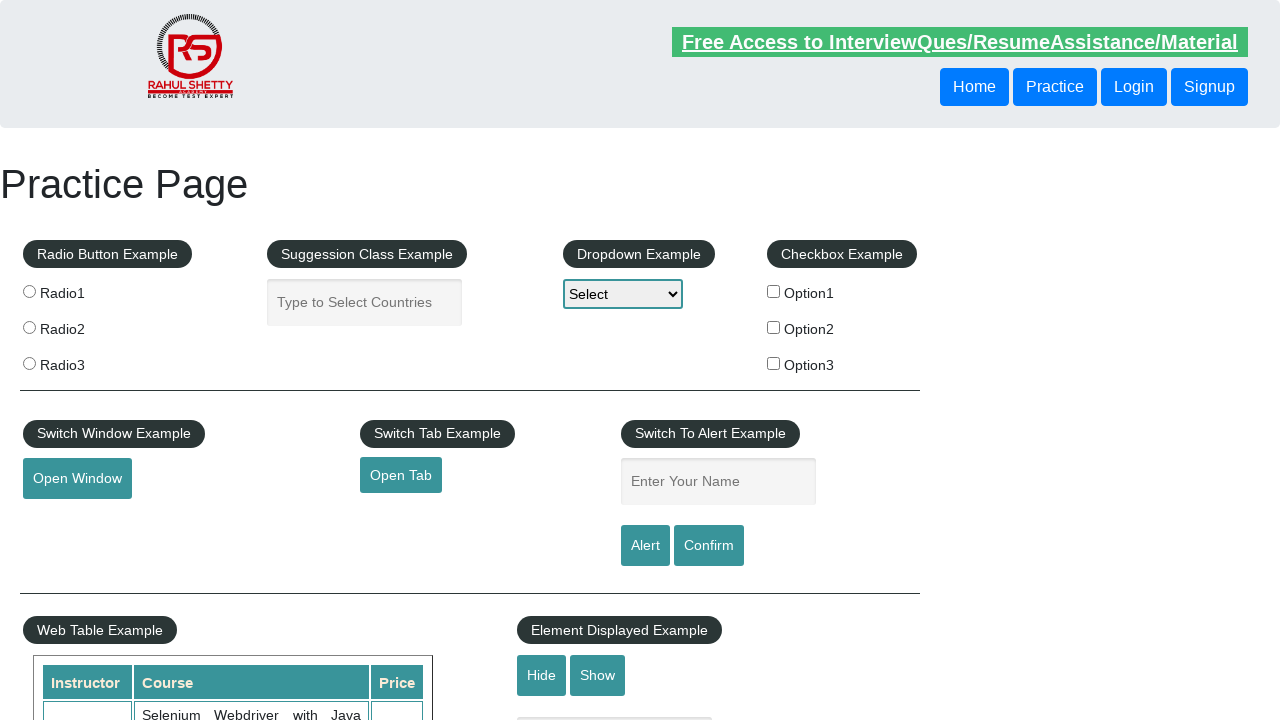

Filled autocomplete field with partial text 'ind' on input#autocomplete
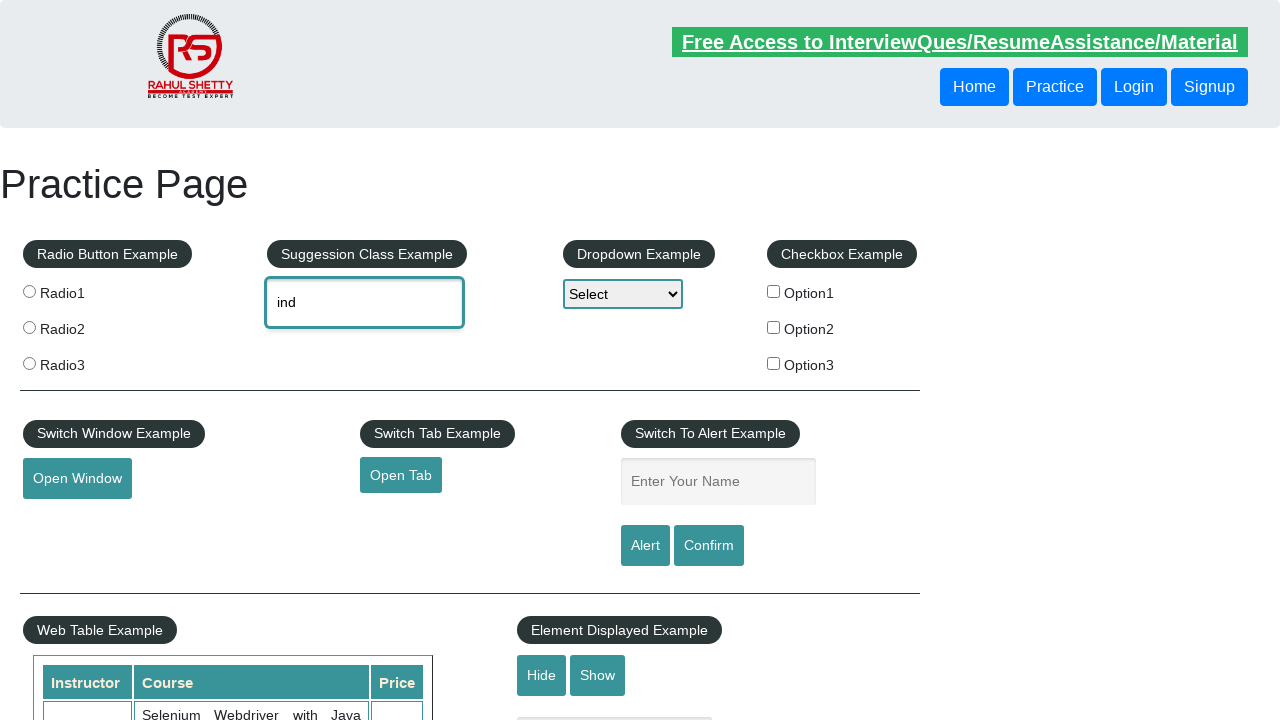

Waited for autocomplete suggestions to appear
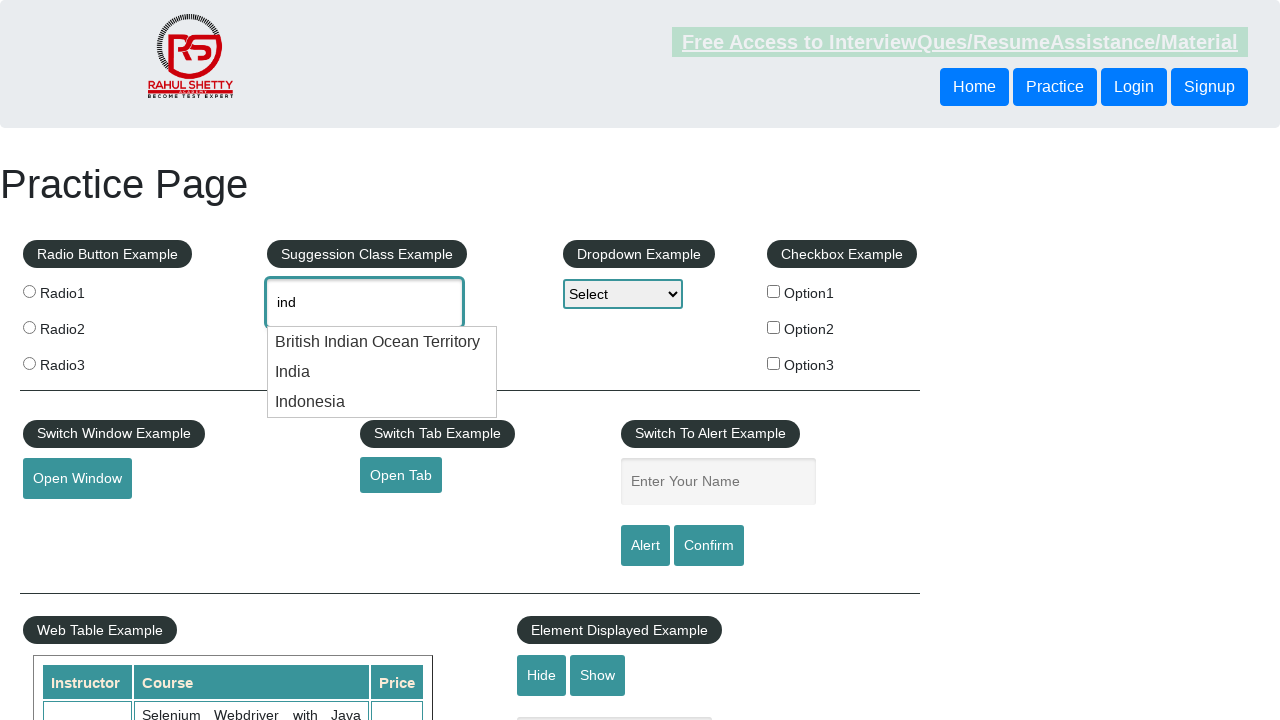

Pressed ArrowDown once to navigate autocomplete suggestions on input#autocomplete
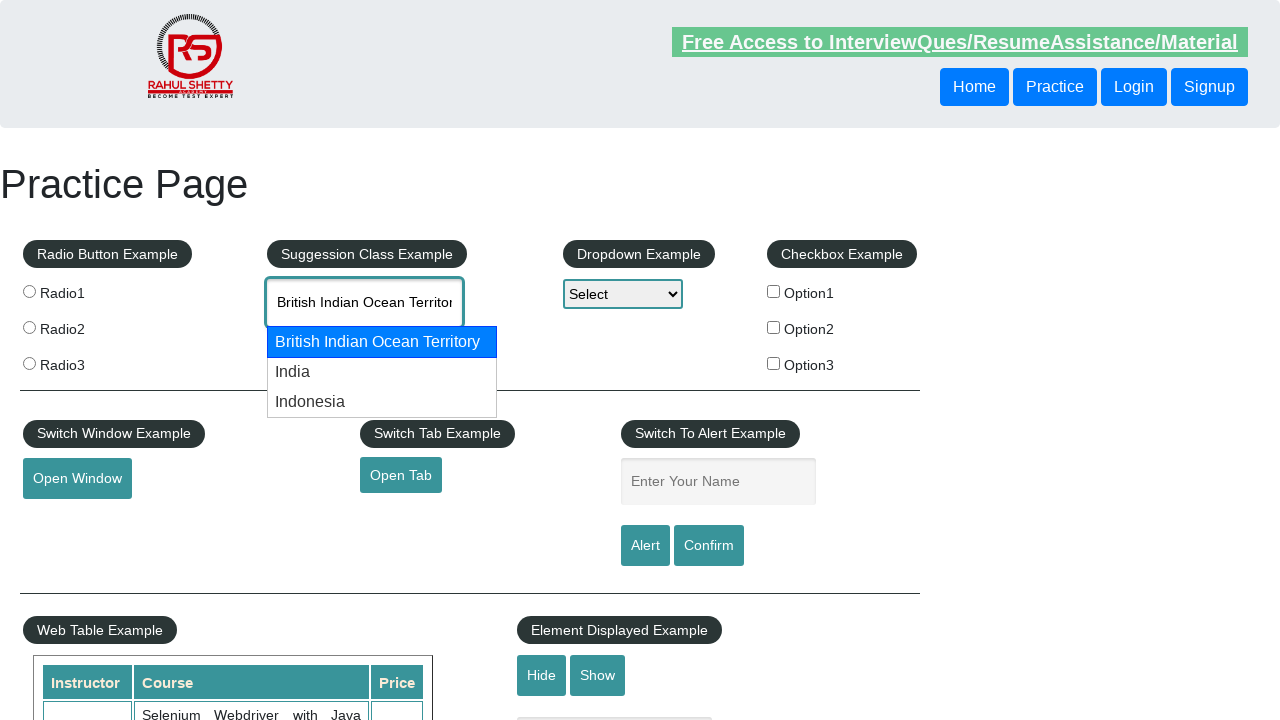

Pressed ArrowDown second time to navigate to second suggestion on input#autocomplete
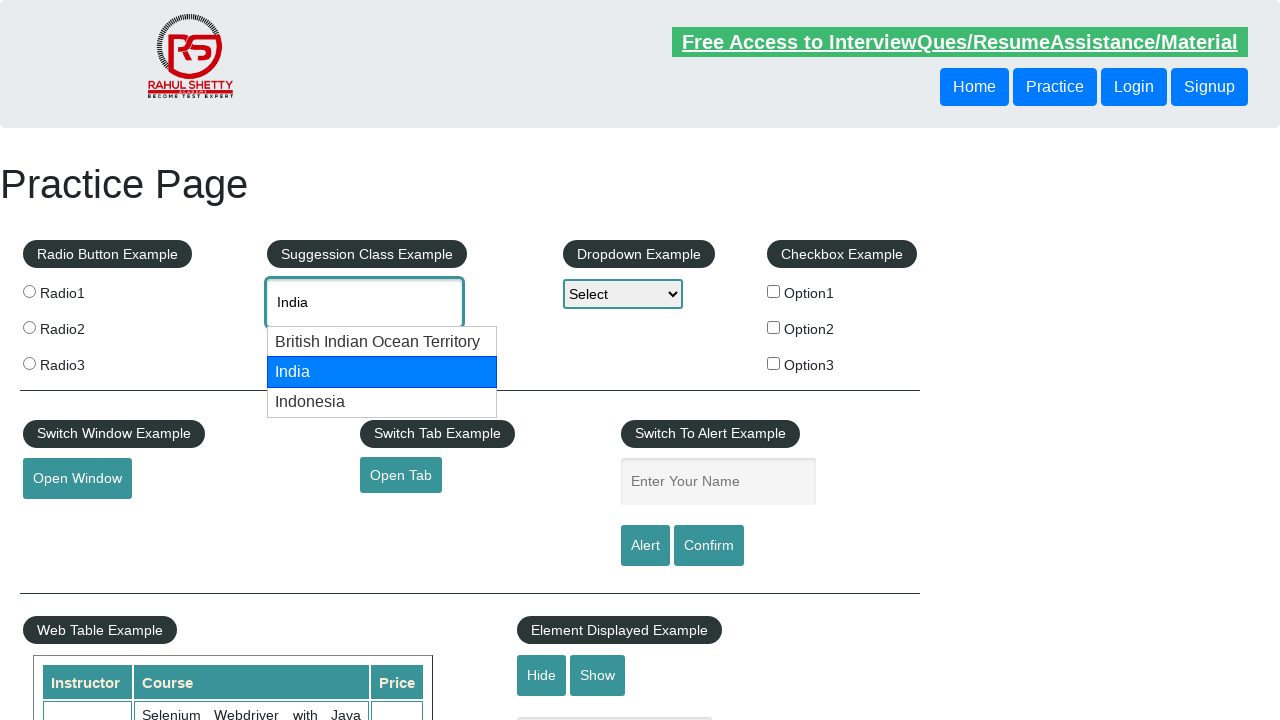

Pressed Enter to select the highlighted autocomplete option on input#autocomplete
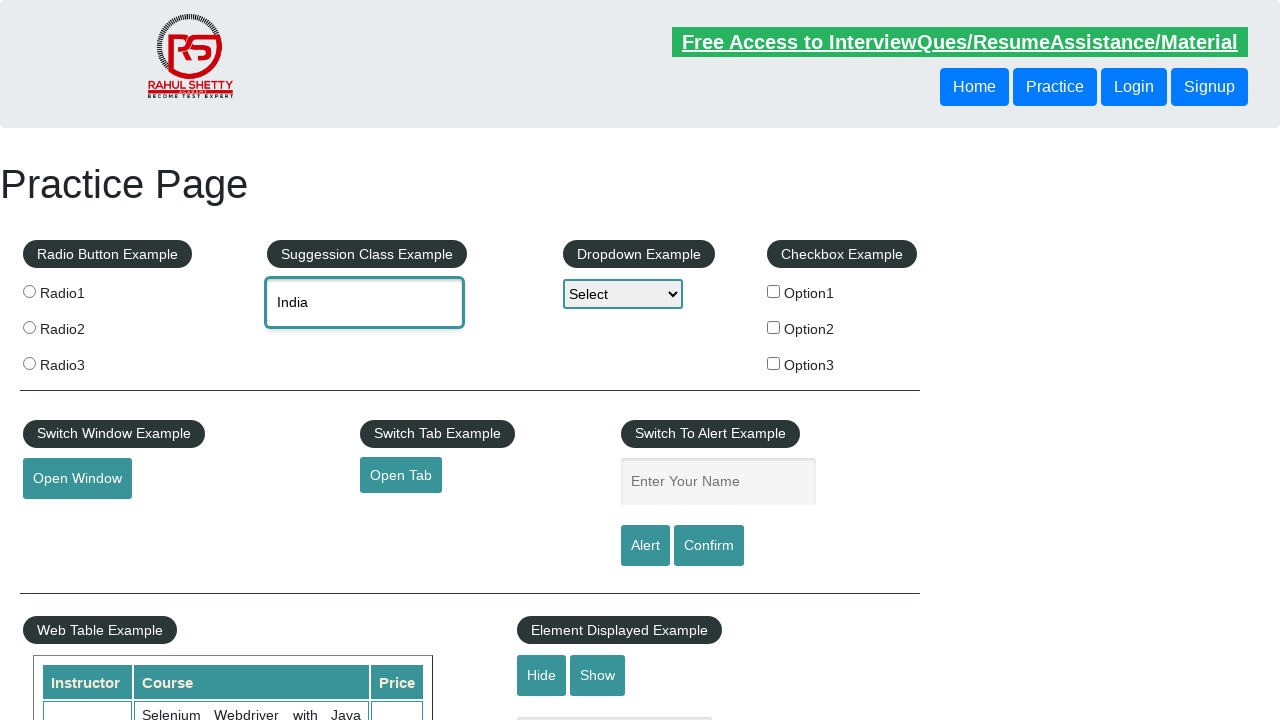

Retrieved selected autocomplete value: None
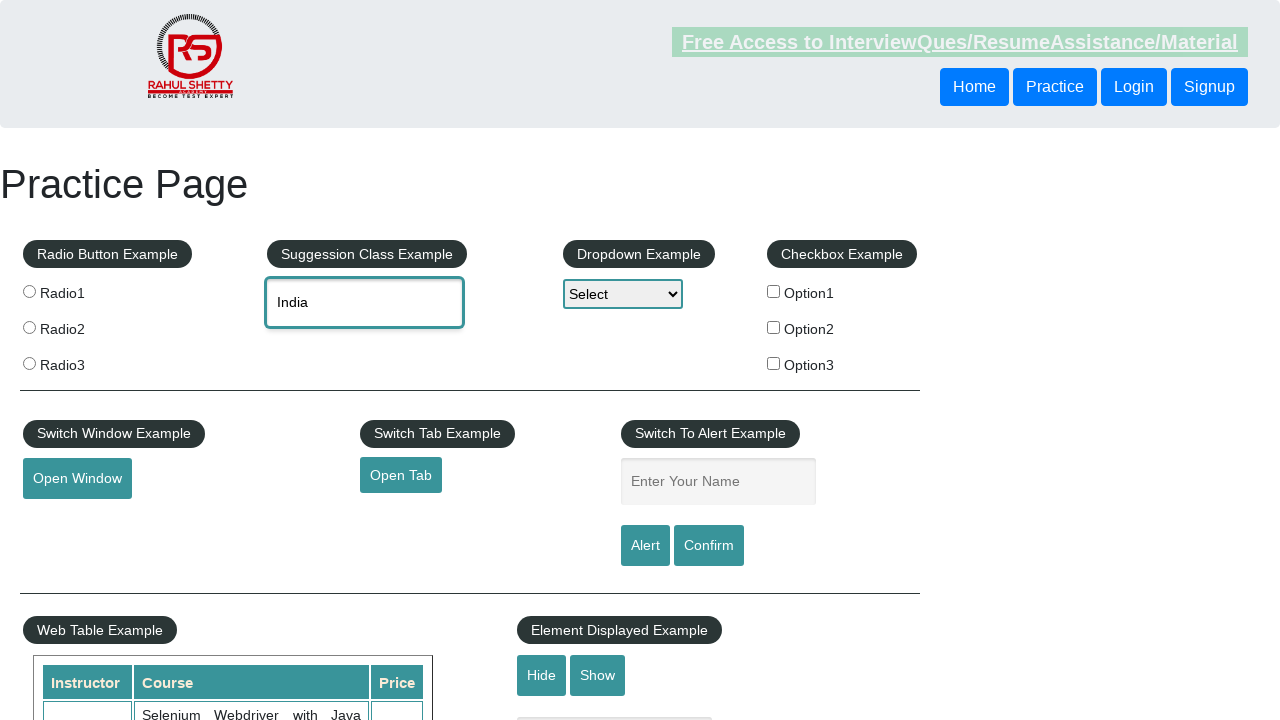

Printed selected value to console: None
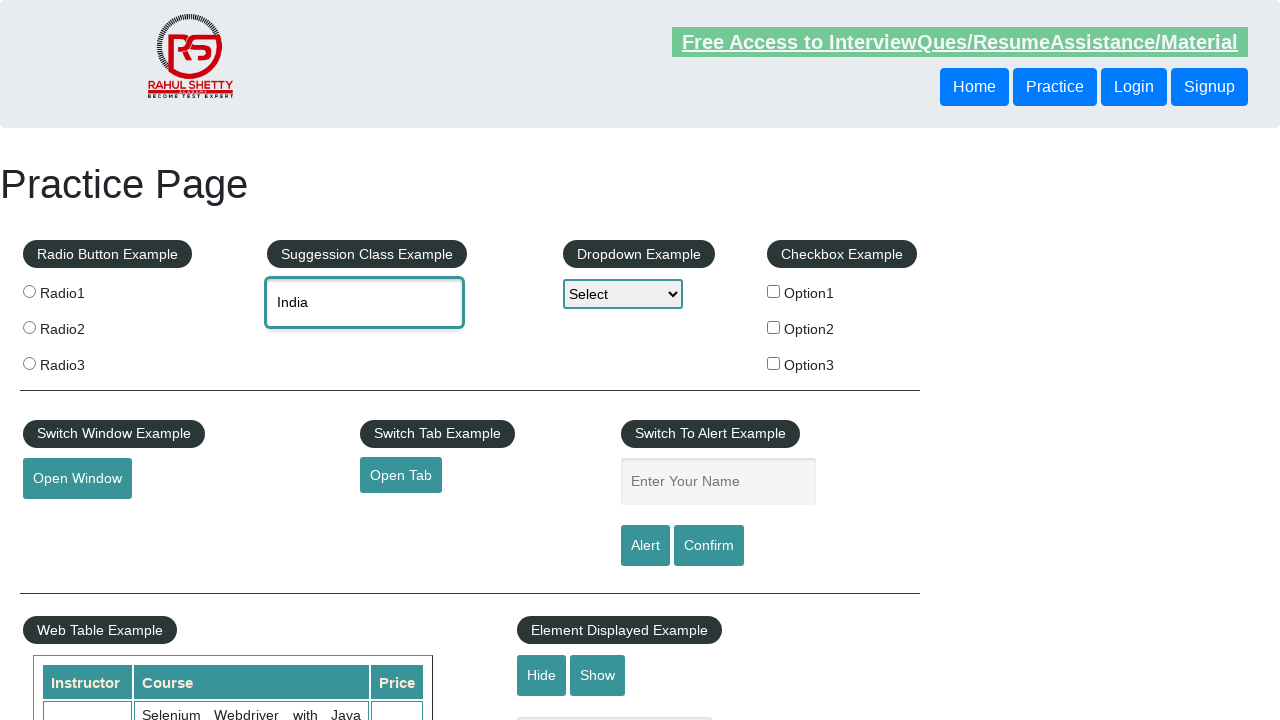

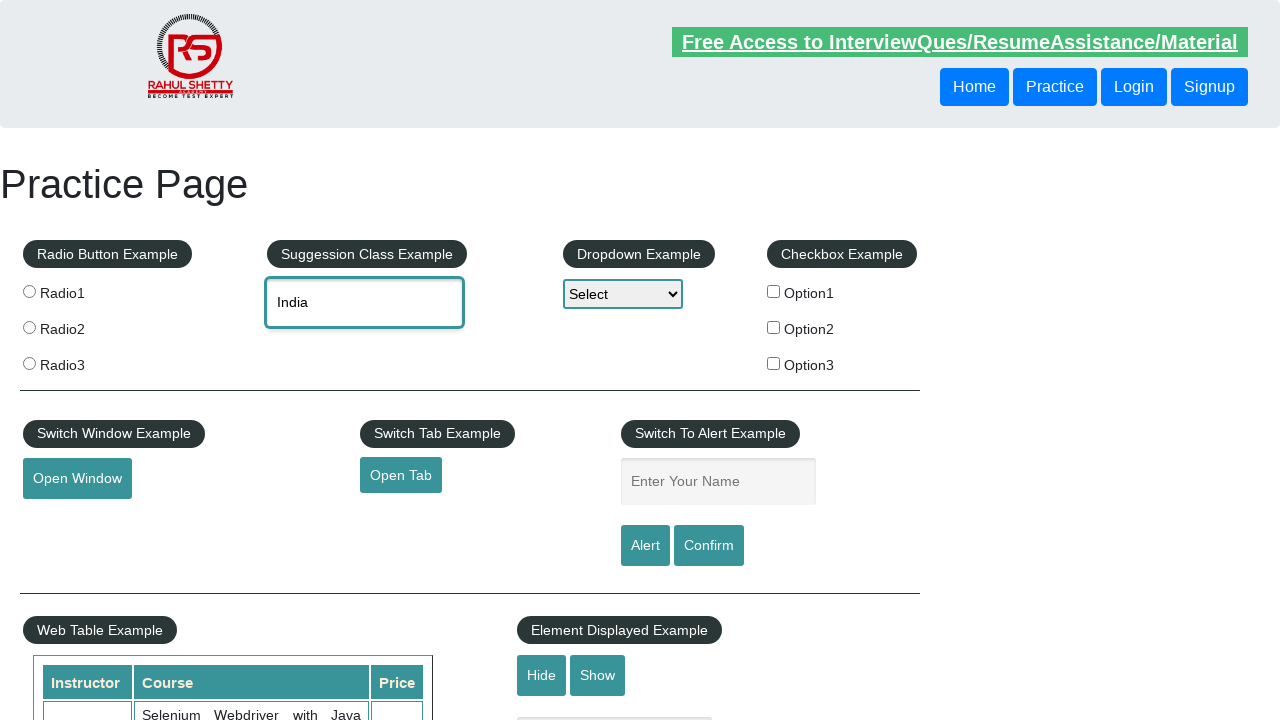